Plays a checkers game by making 5 moves on the board (selecting pieces and moving them diagonally), then restarts the game by clicking the restart link.

Starting URL: https://www.gamesforthebrain.com/game/checkers/

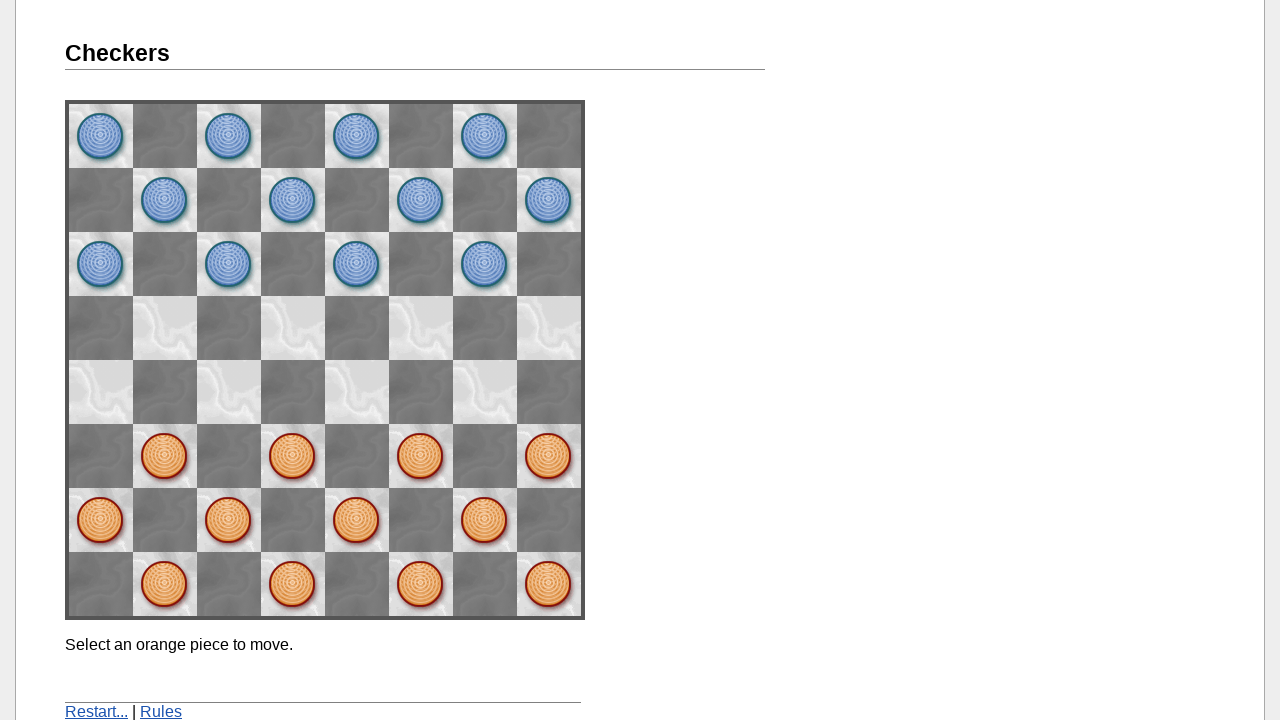

Waited for game title to load
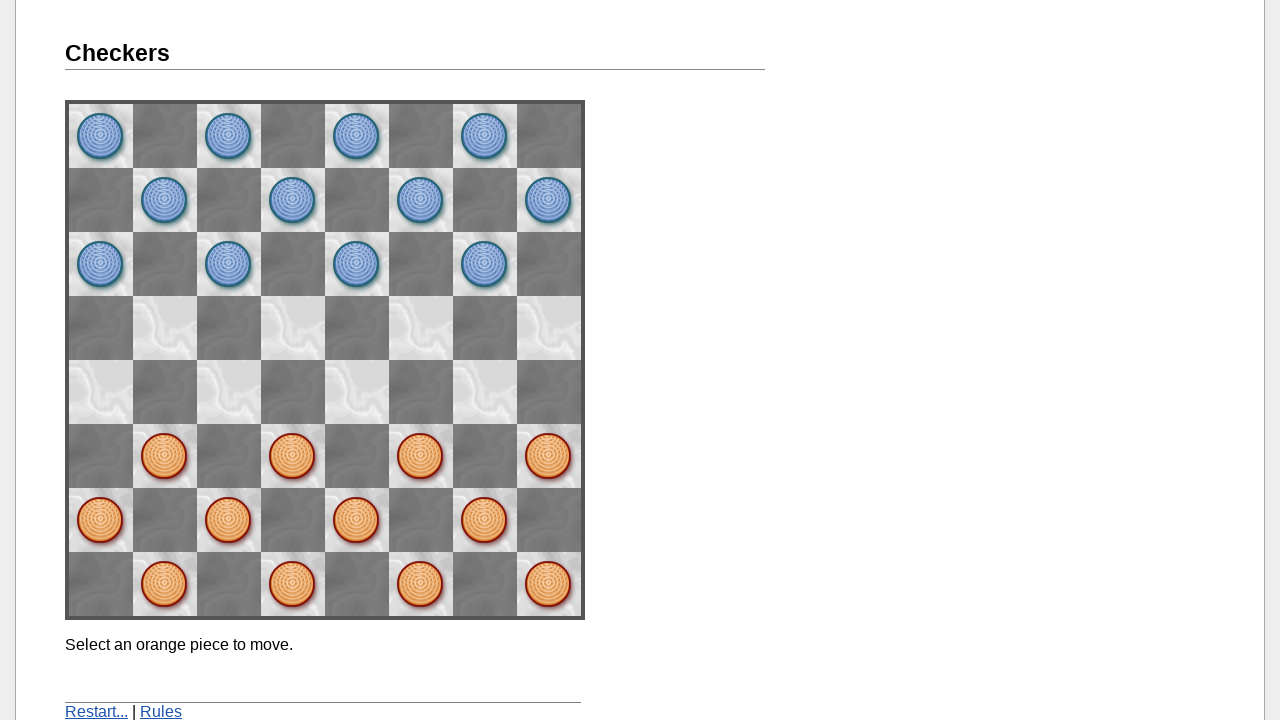

Located h1 title element
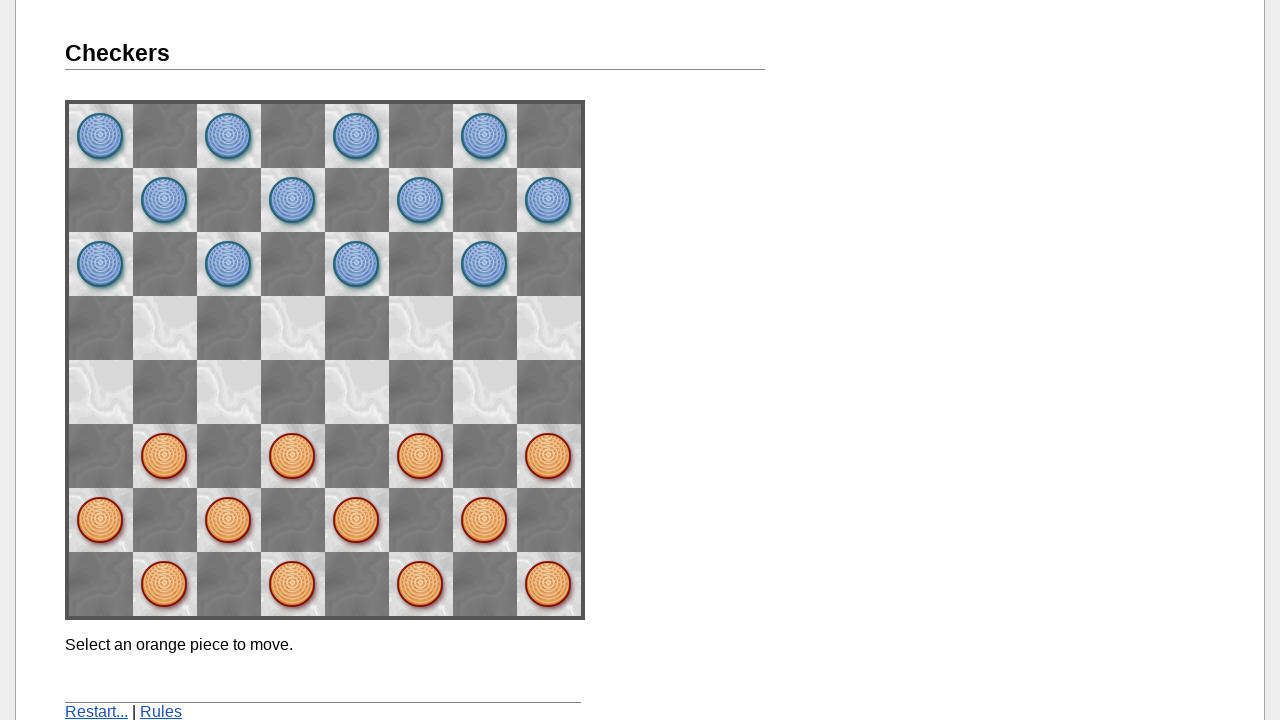

Verified title is visible
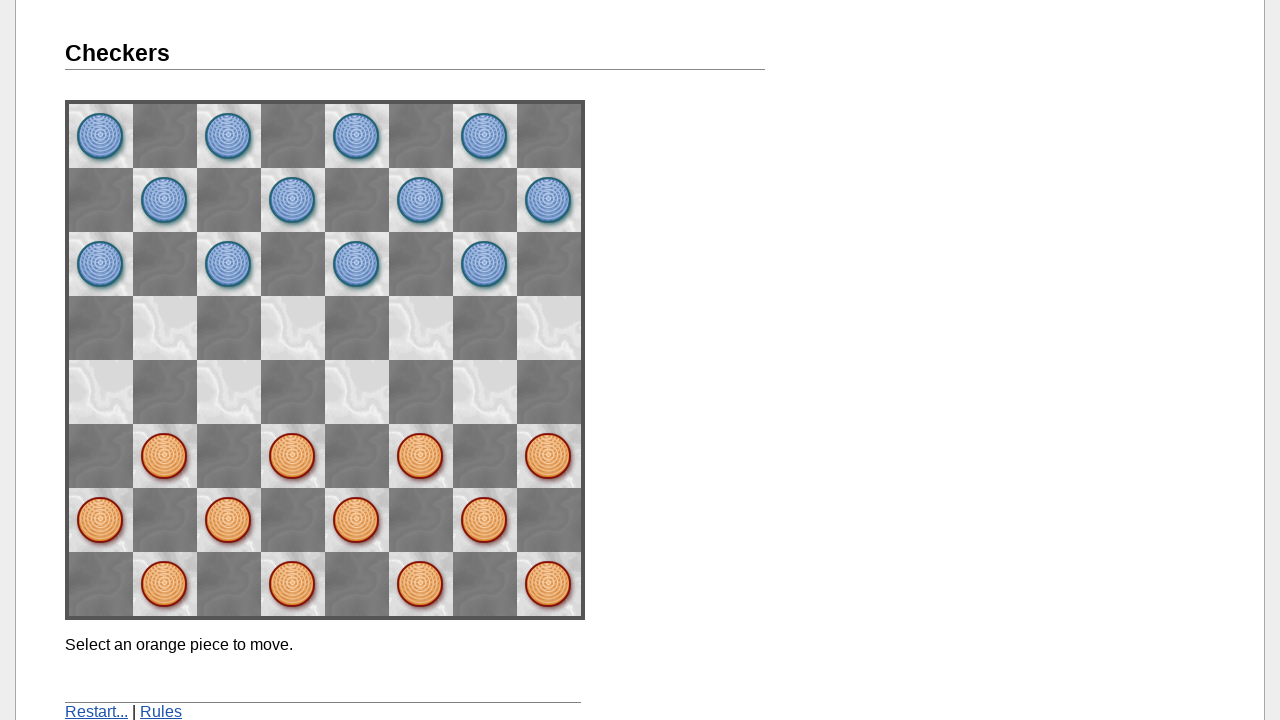

Clicked piece at row 6, column 2 at (165, 456) on [name='space62']
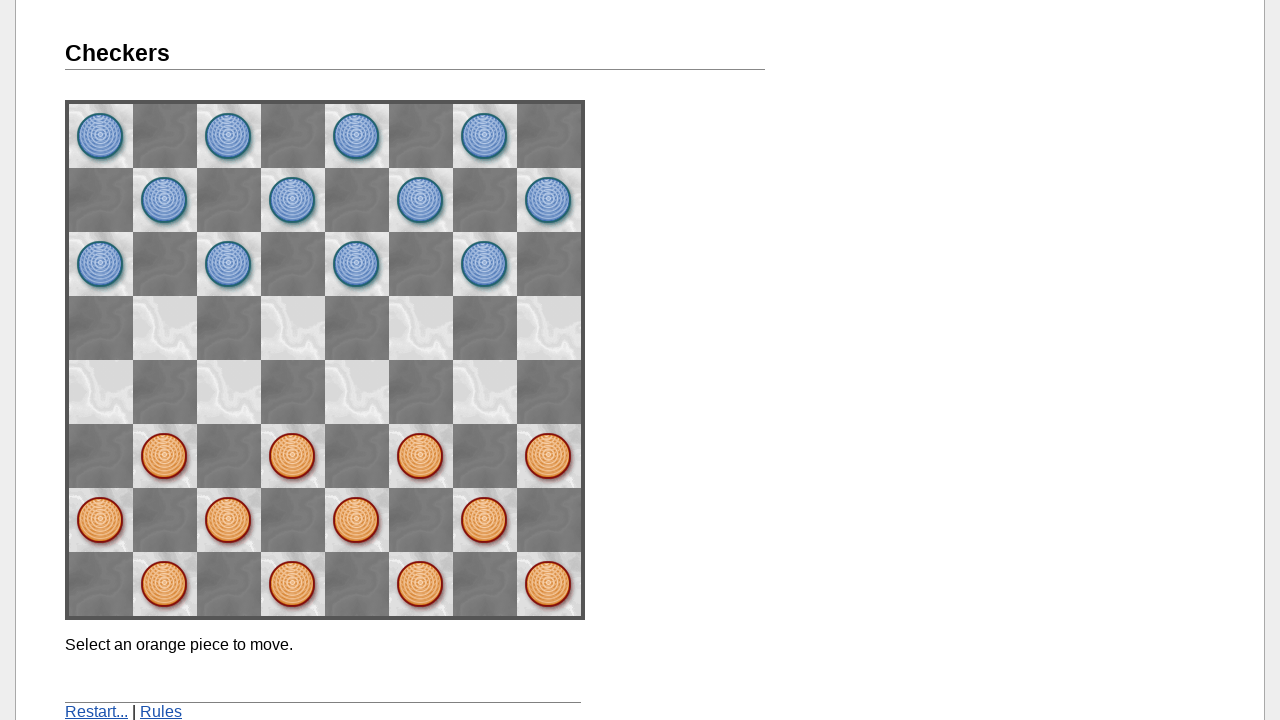

Waited 2 seconds for game processing
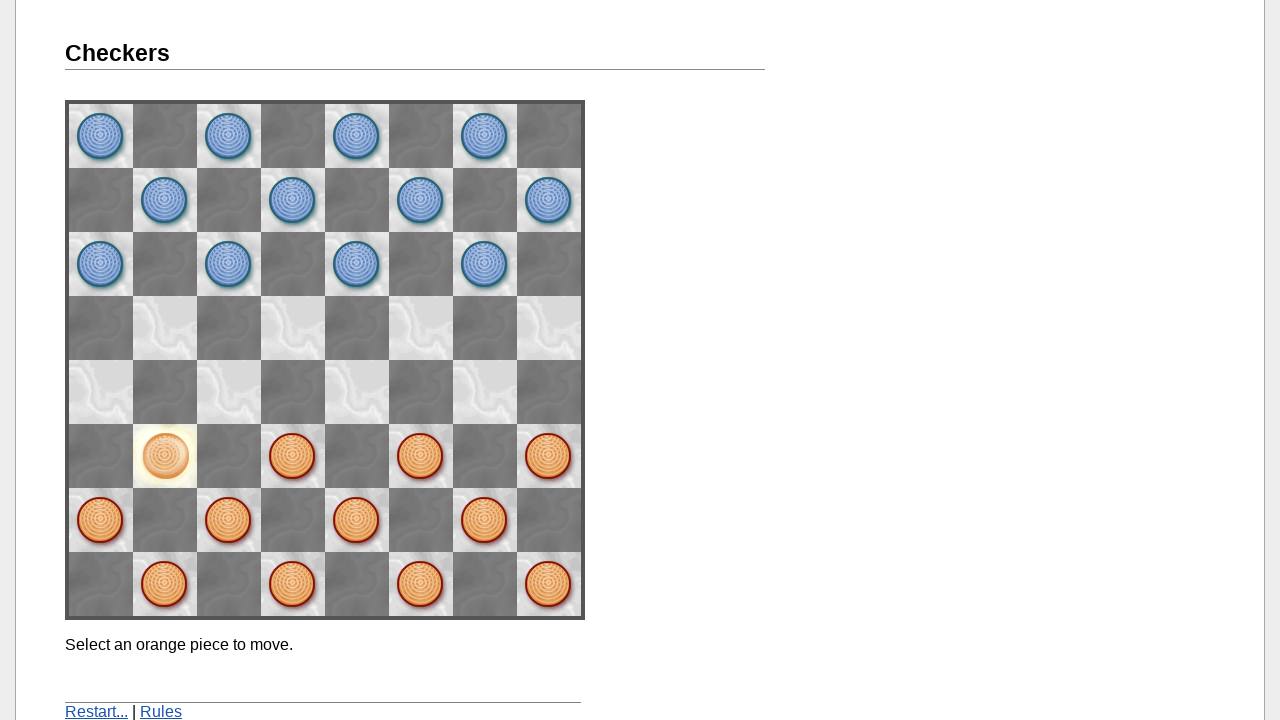

Made regular move to row 5, column 3 at (229, 392) on [name='space53']
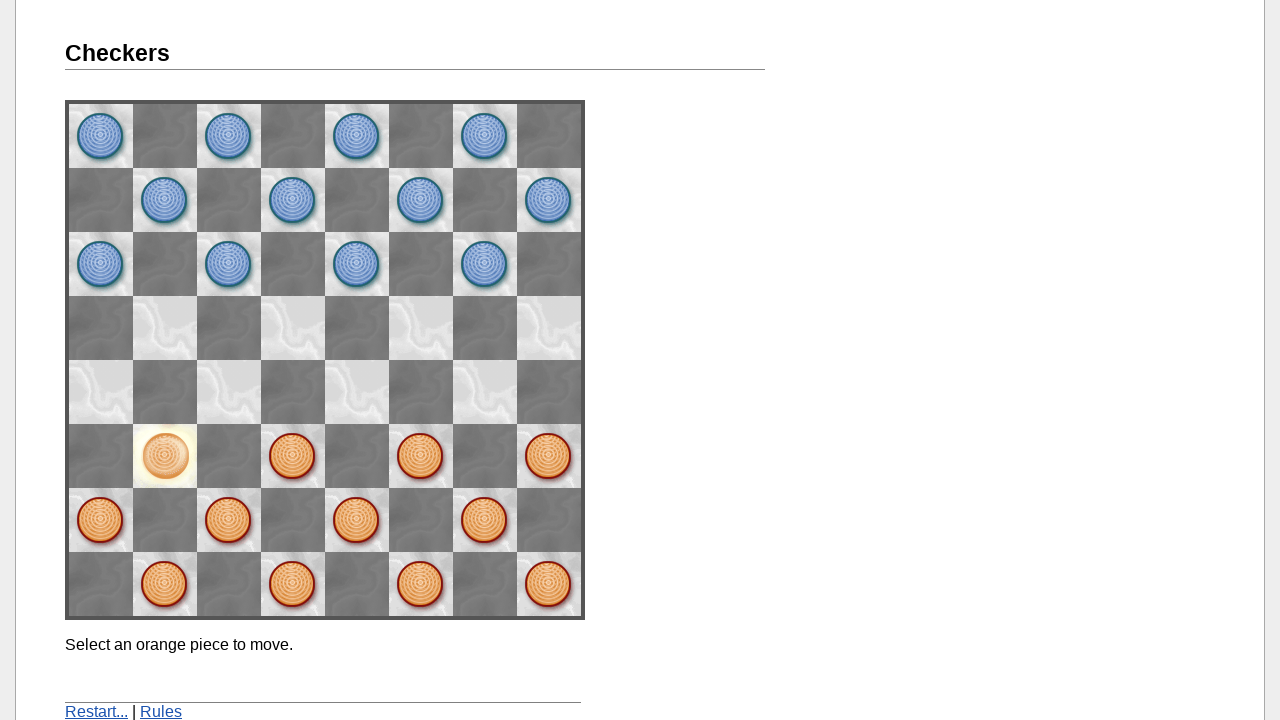

Waited 2 seconds for opponent's move
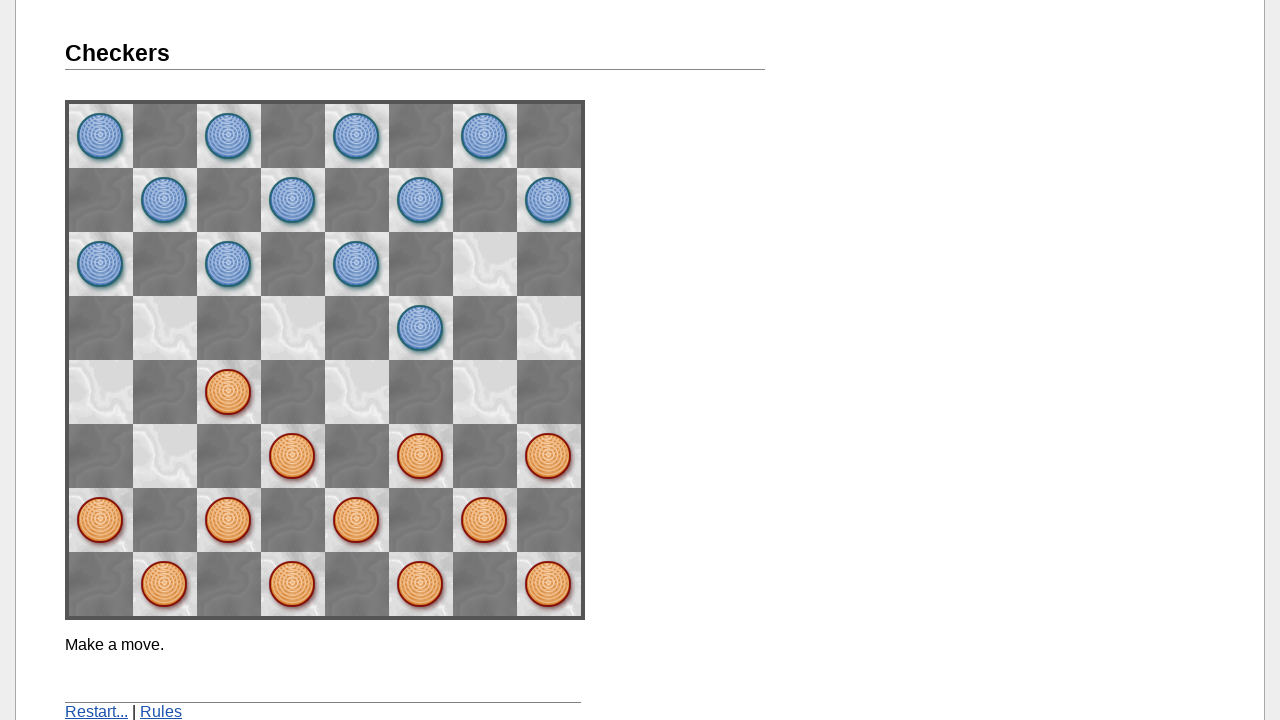

Clicked piece at row 7, column 1 at (101, 520) on [name='space71']
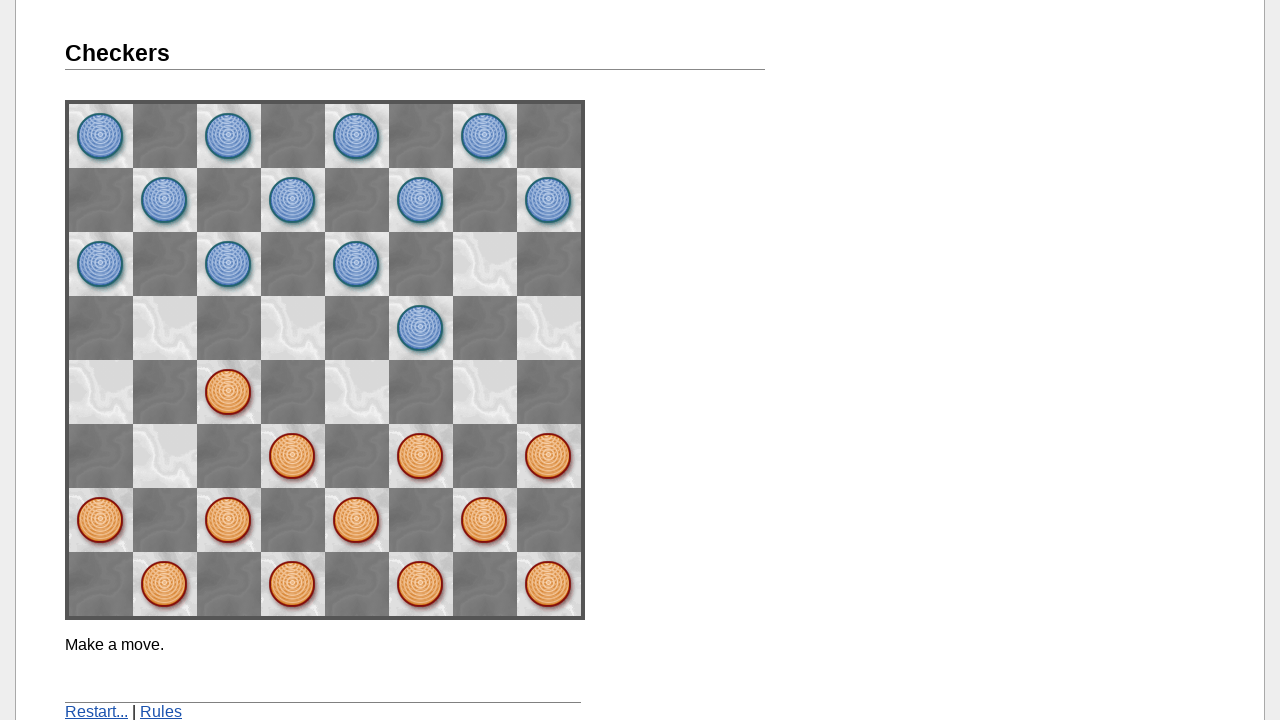

Waited 2 seconds for game processing
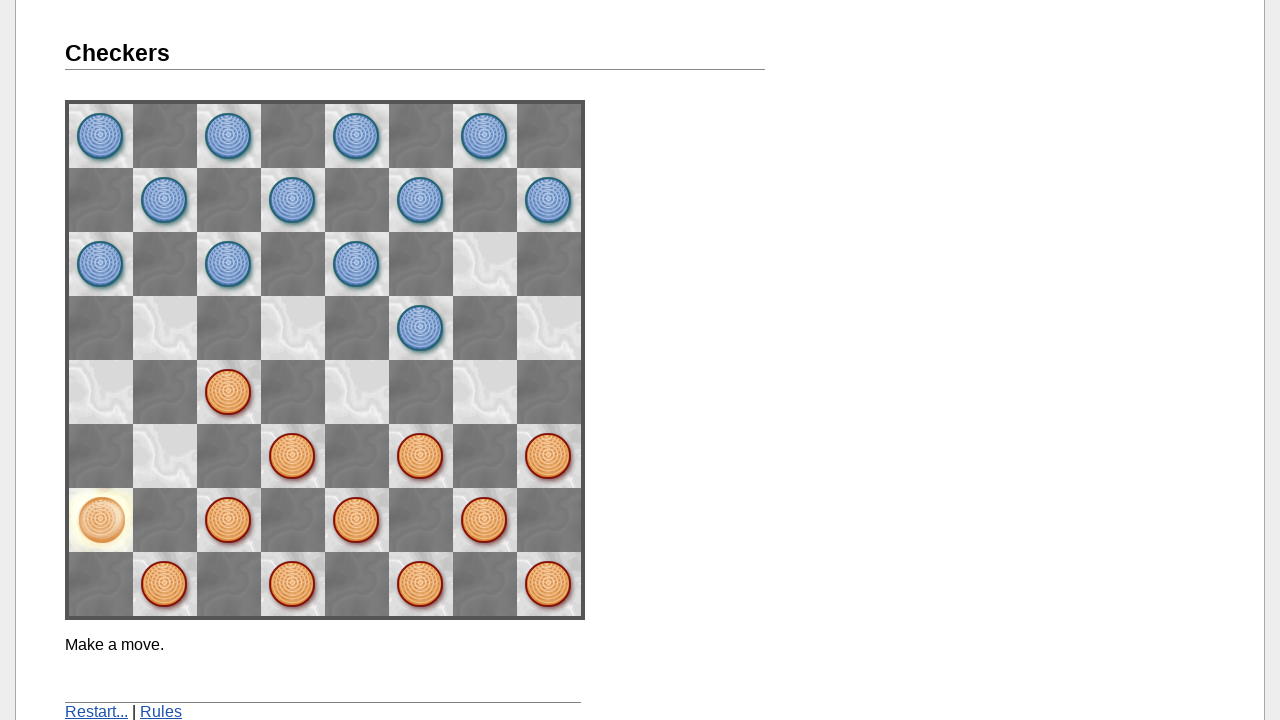

Made regular move to row 6, column 2 at (165, 456) on [name='space62']
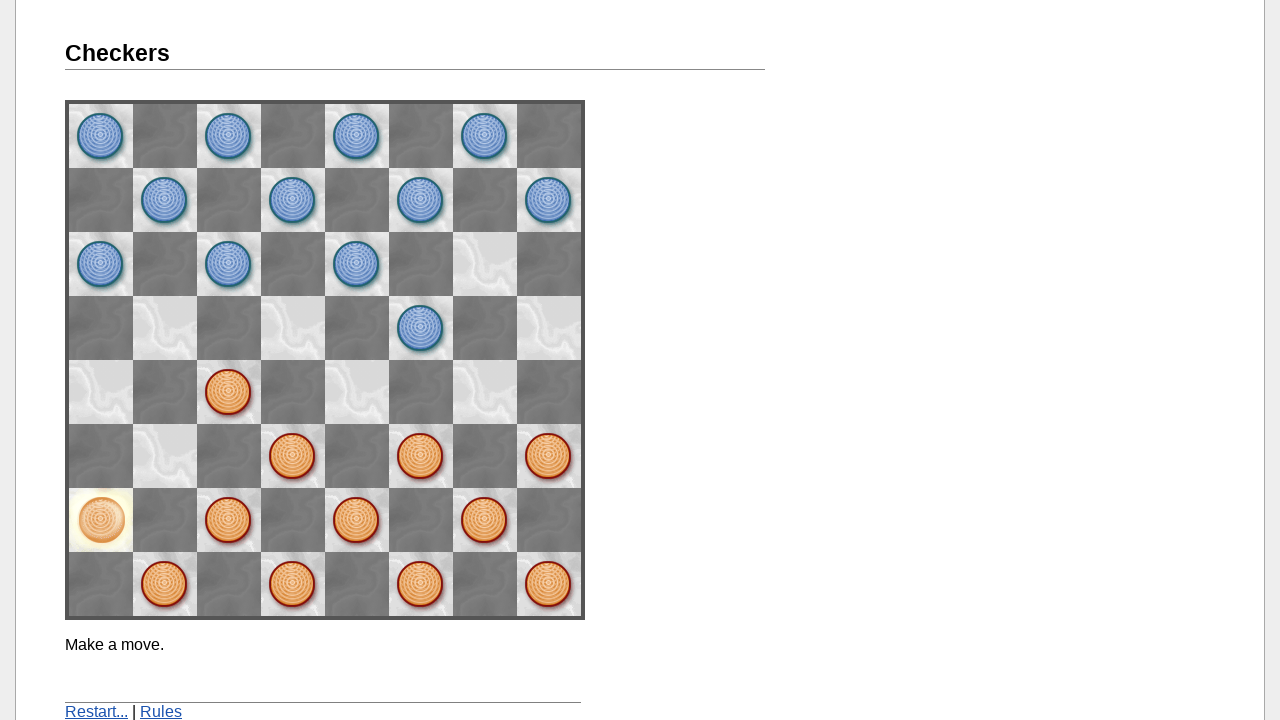

Waited 2 seconds for opponent's move
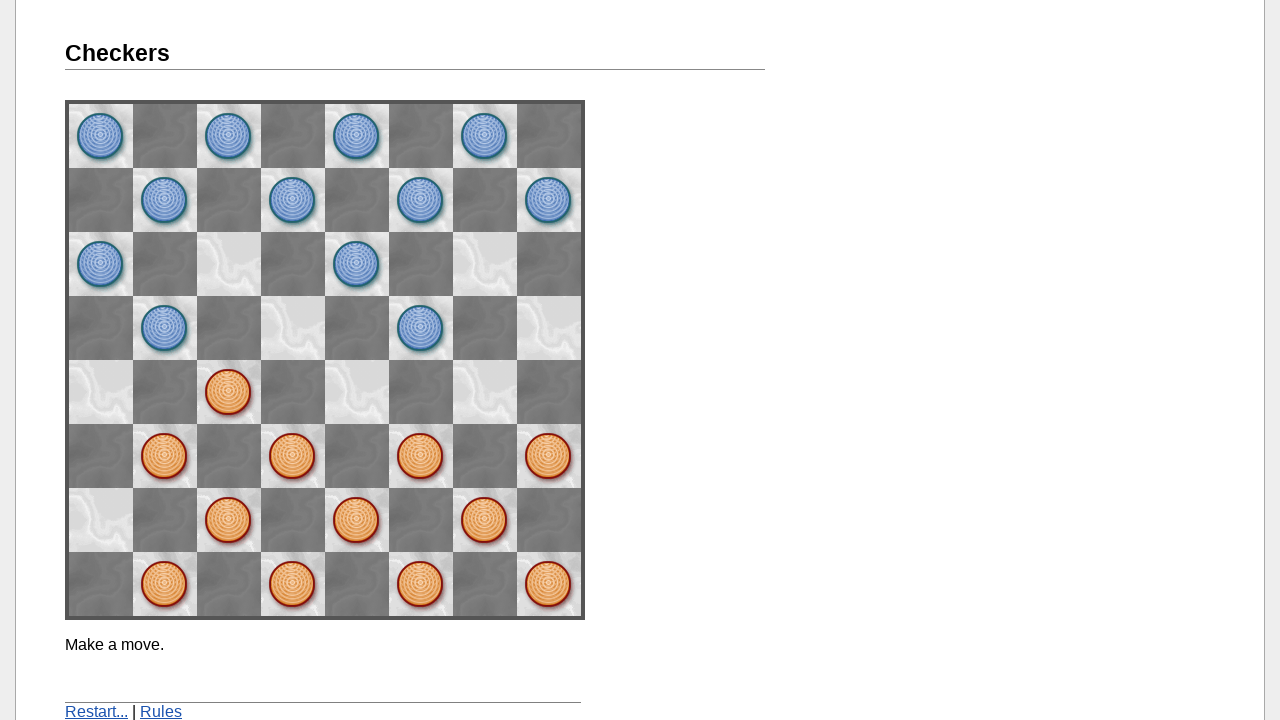

Clicked piece at row 2, column 2 at (421, 456) on [name='space22']
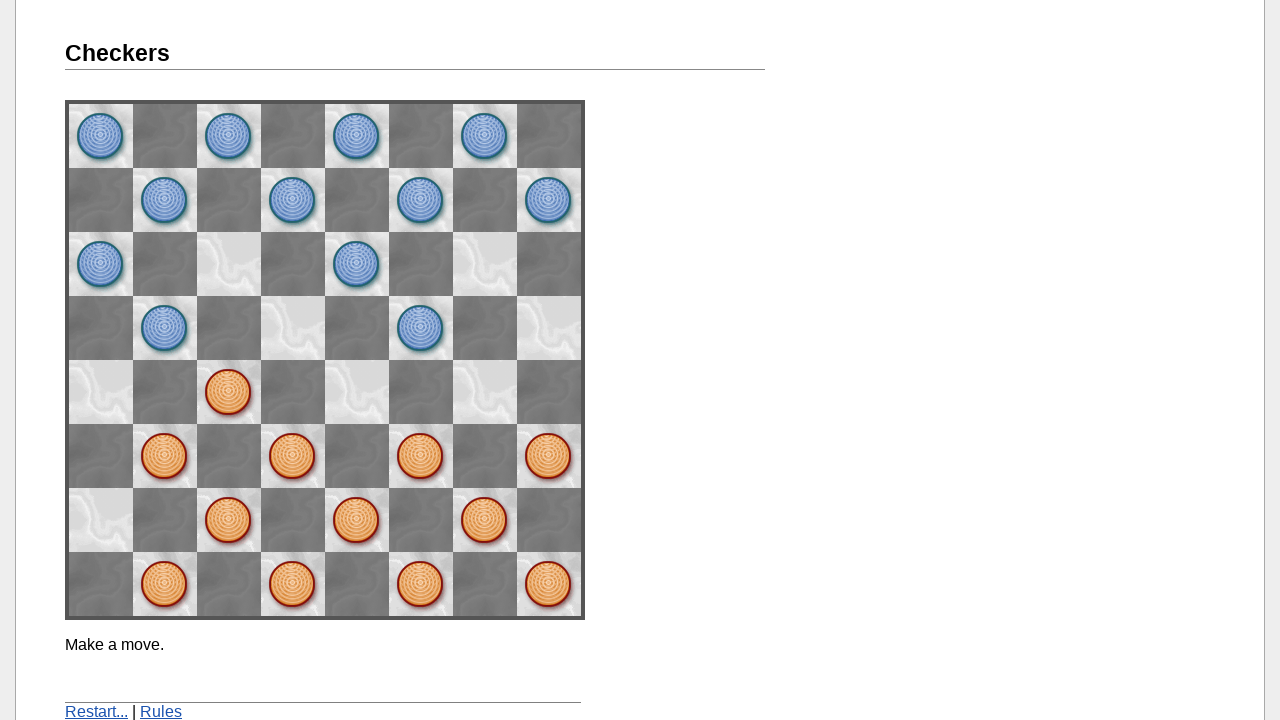

Waited 2 seconds for game processing
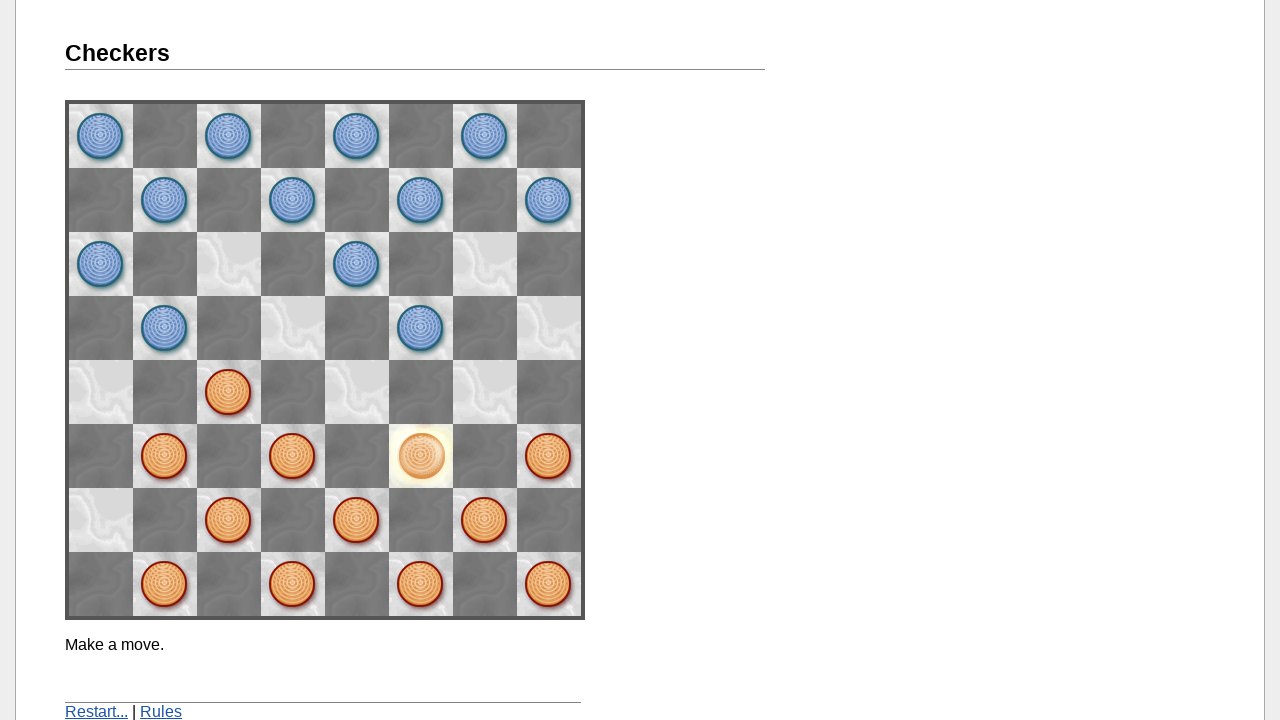

Made regular move to row 1, column 3 at (485, 392) on [name='space13']
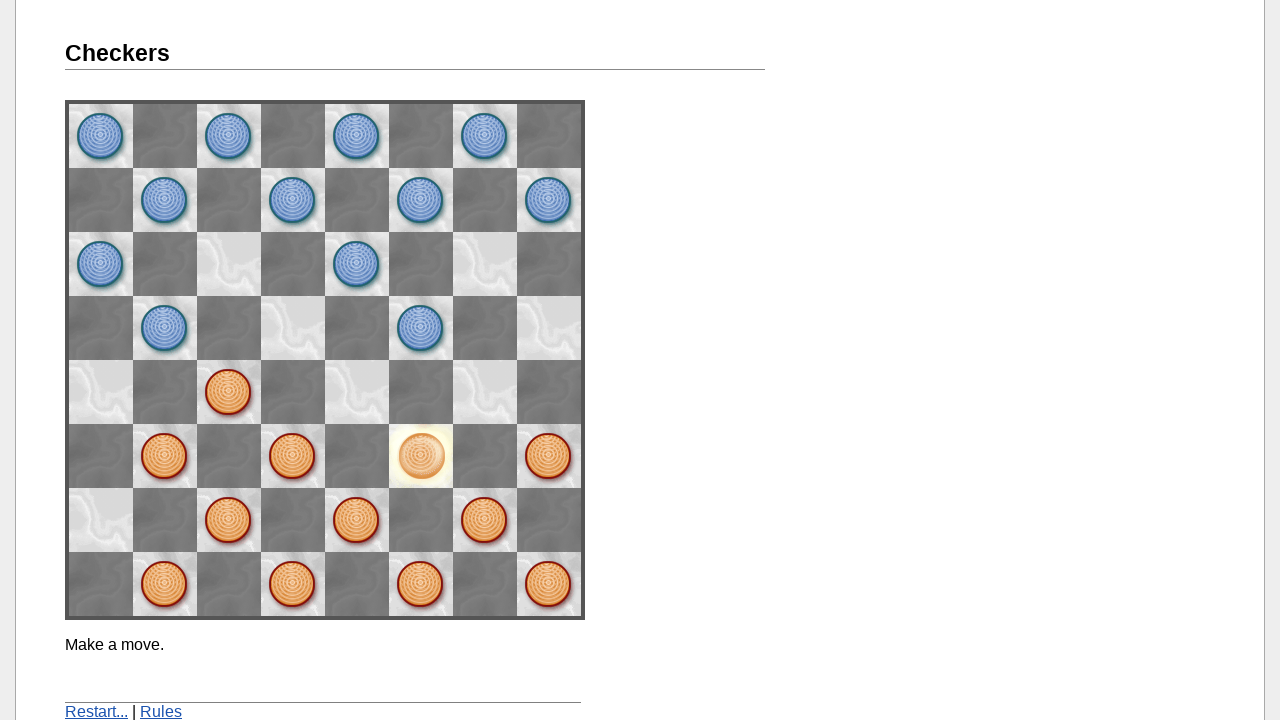

Waited 2 seconds for opponent's move
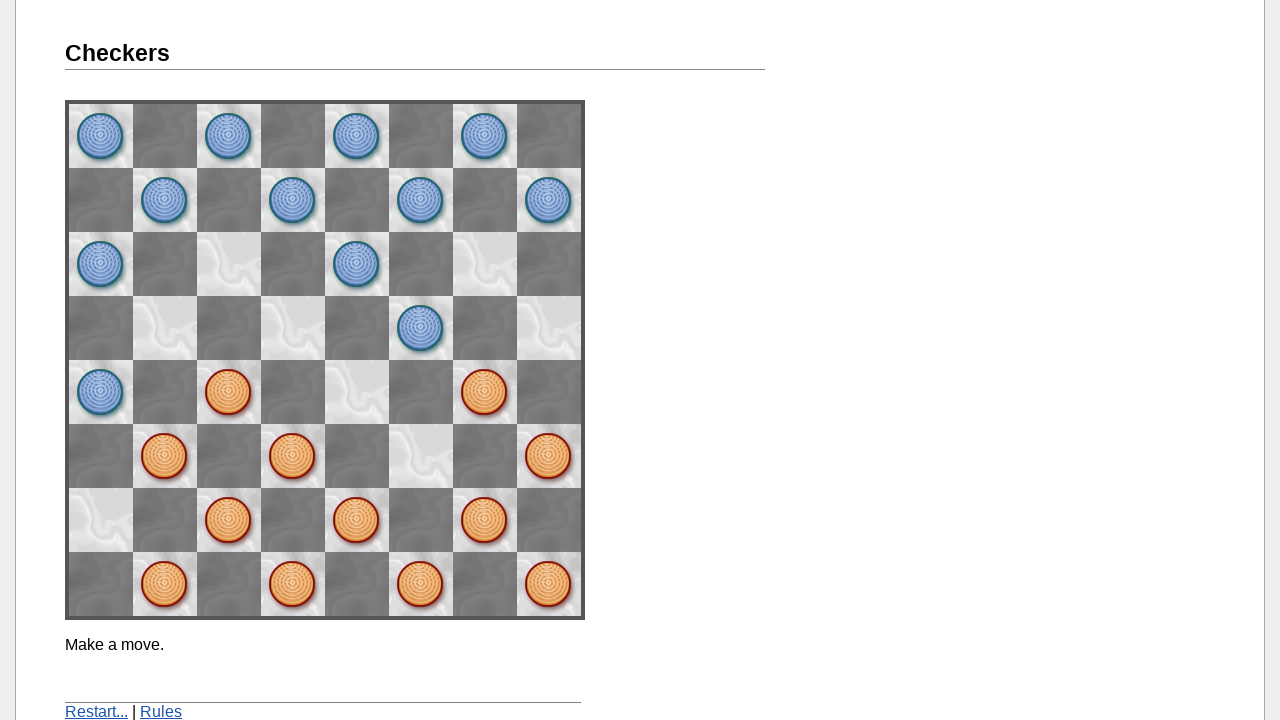

Clicked piece at row 3, column 1 at (357, 520) on [name='space31']
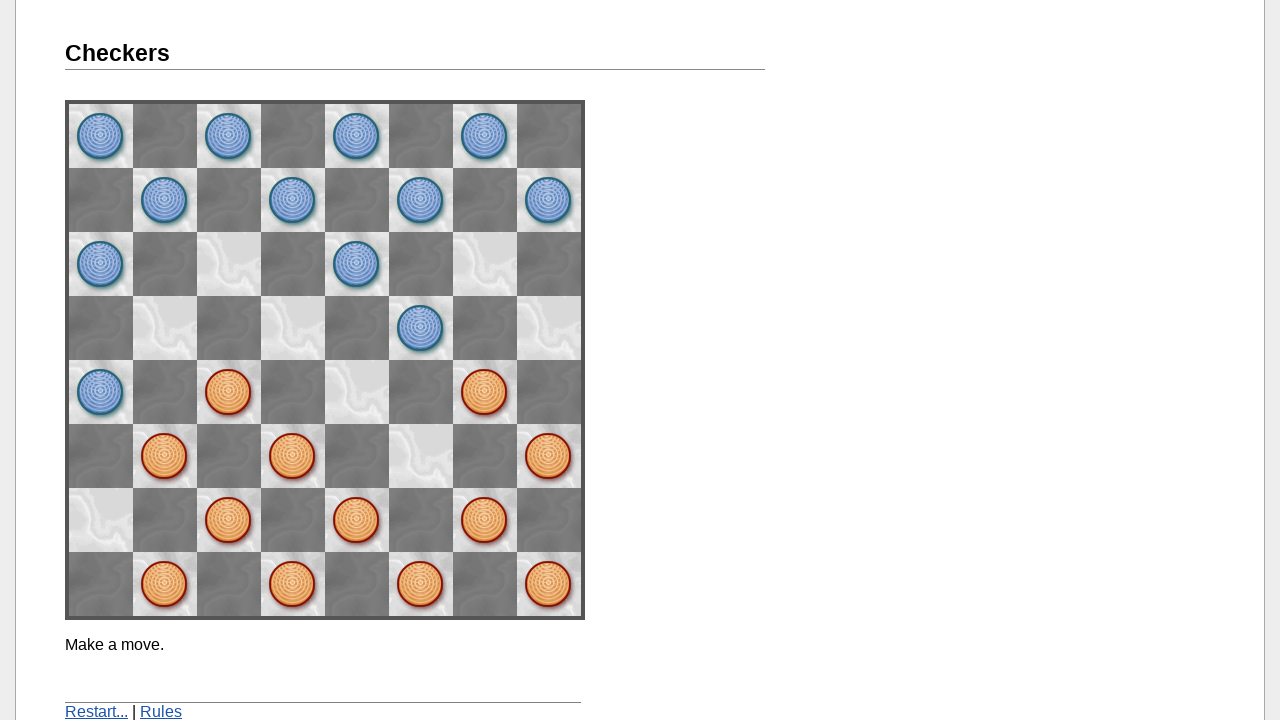

Waited 2 seconds for game processing
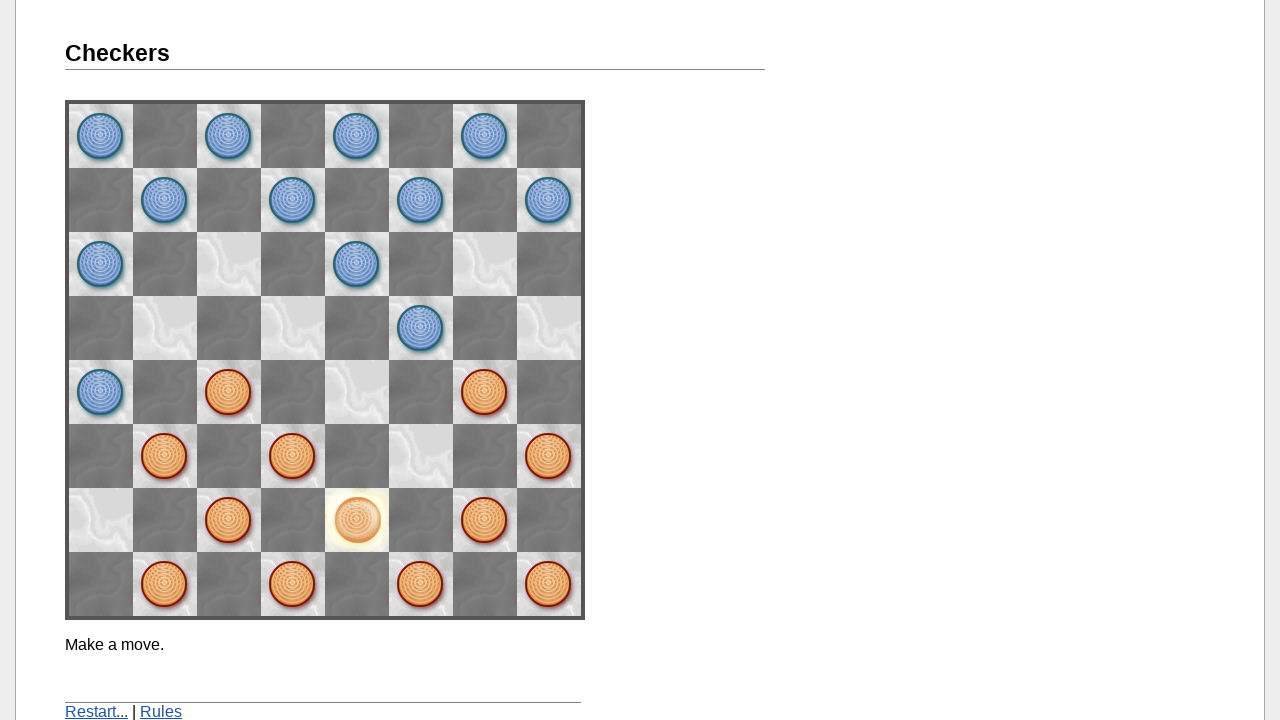

Made regular move to row 2, column 2 at (421, 456) on [name='space22']
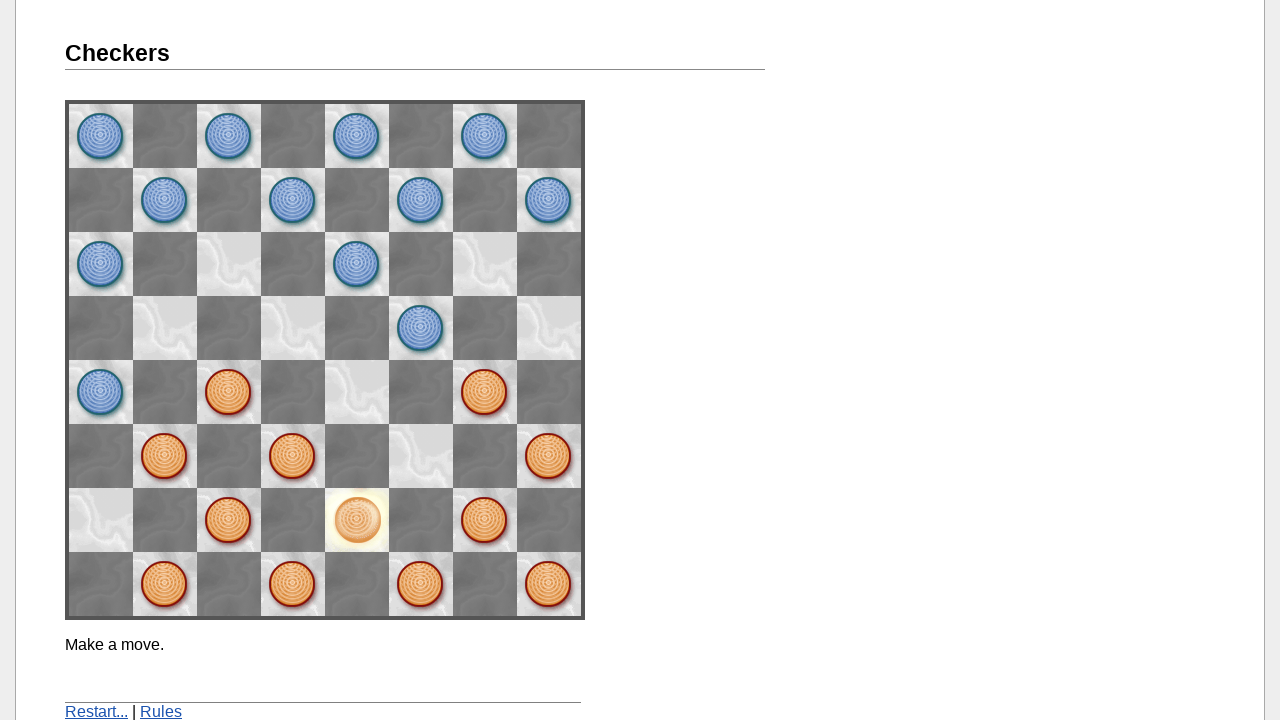

Waited 2 seconds for opponent's move
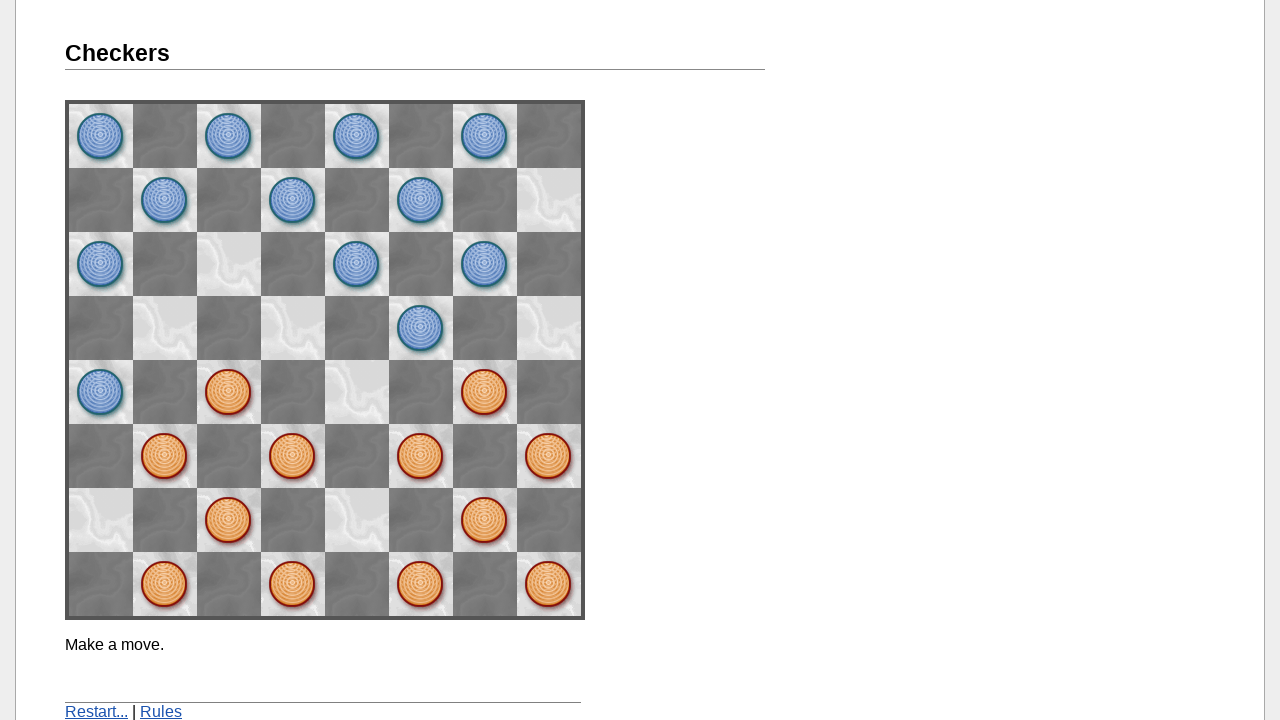

Clicked piece at row 4, column 0 at (293, 584) on [name='space40']
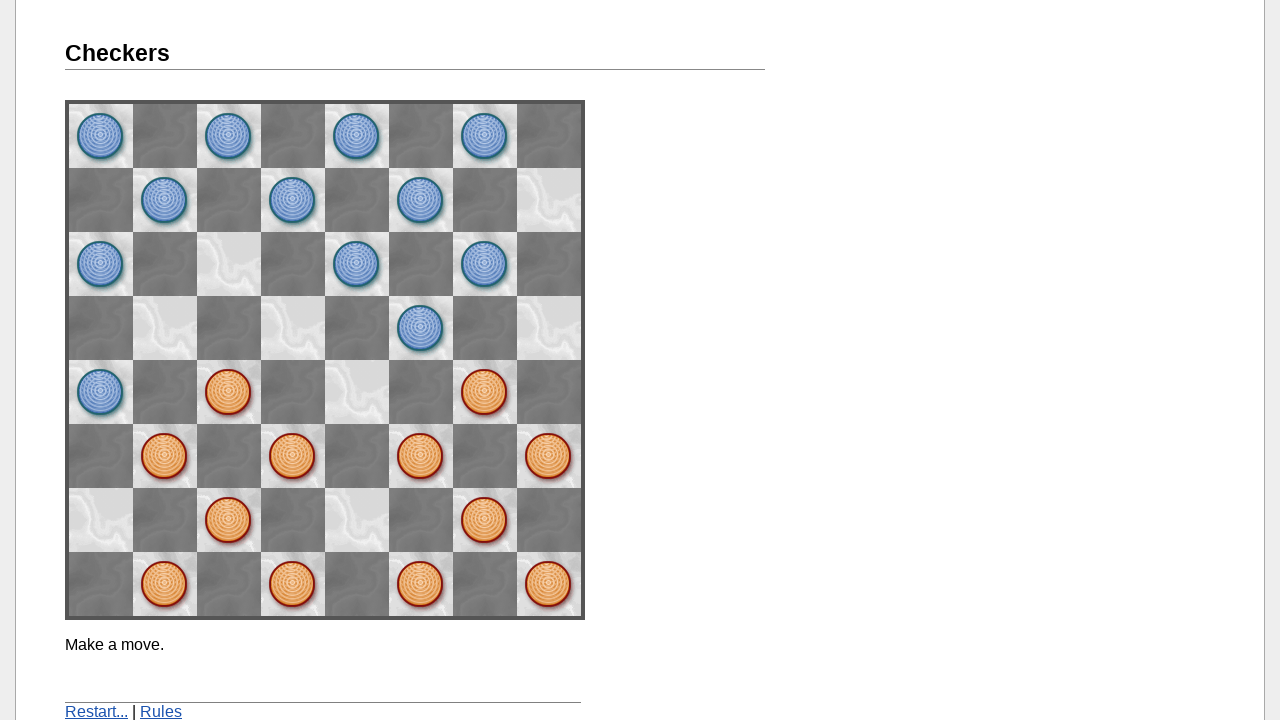

Waited 2 seconds for game processing
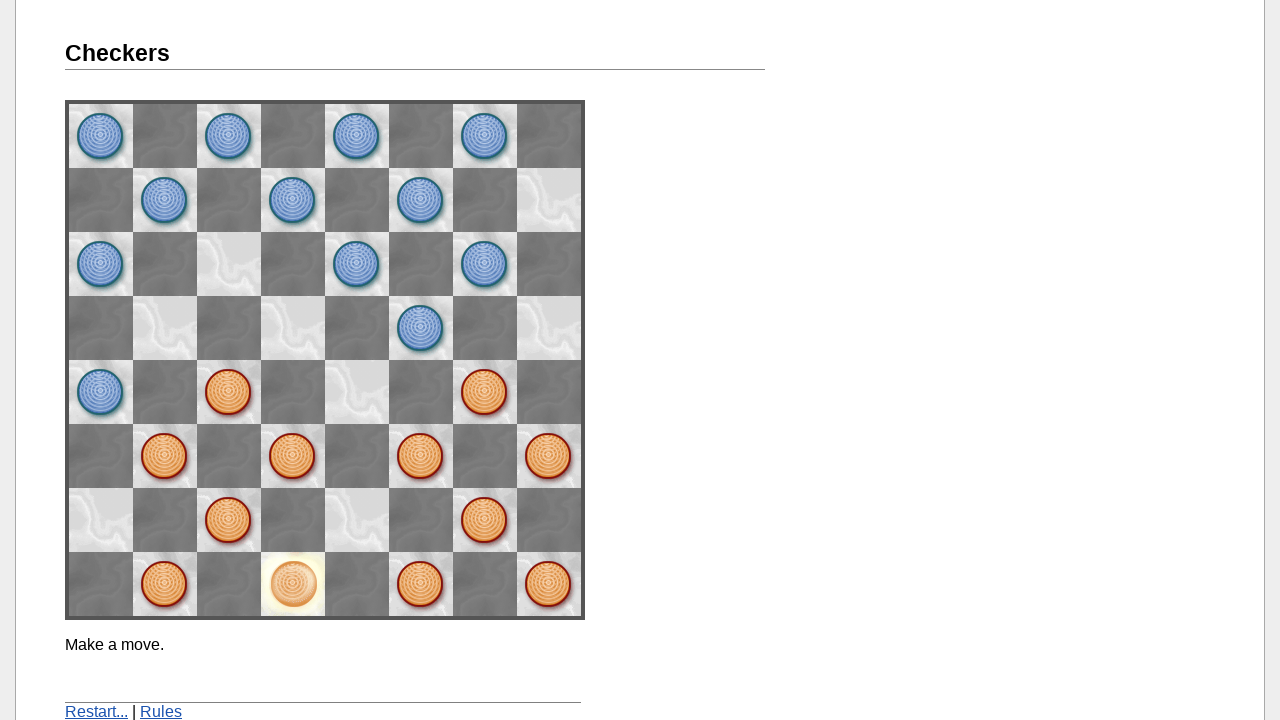

Made regular move to row 3, column 1 at (357, 520) on [name='space31']
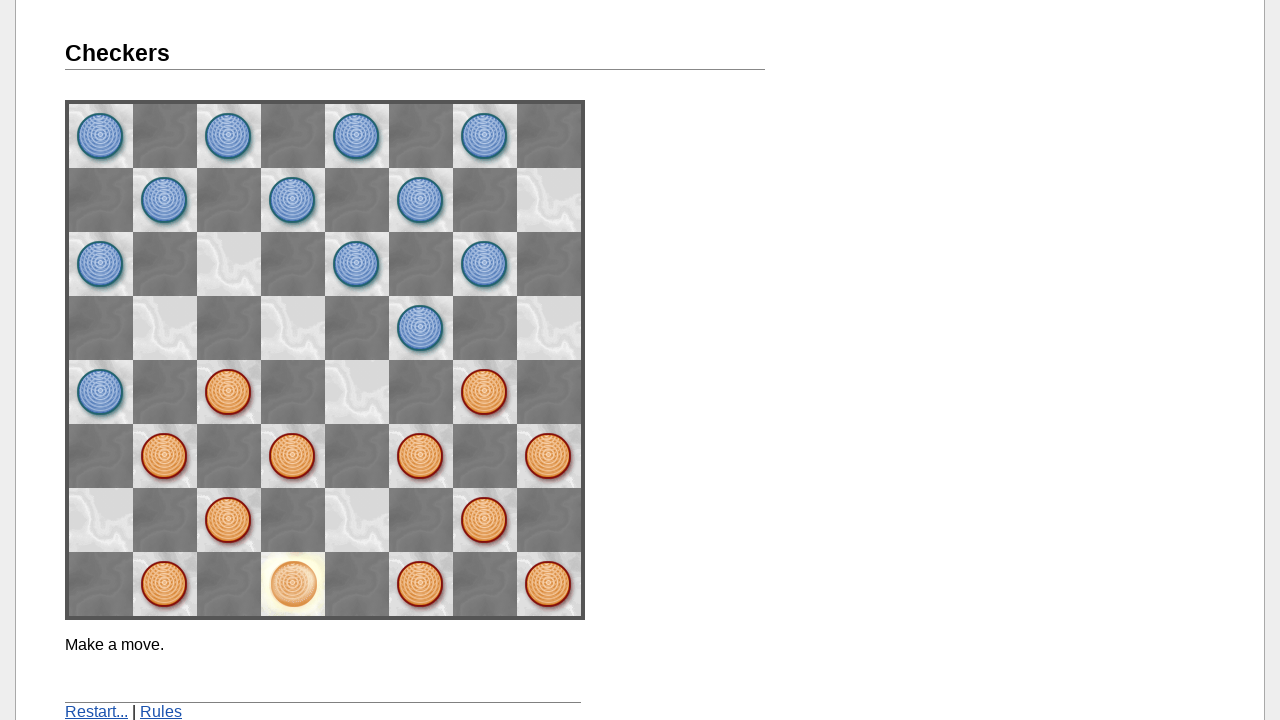

Waited 2 seconds for opponent's move
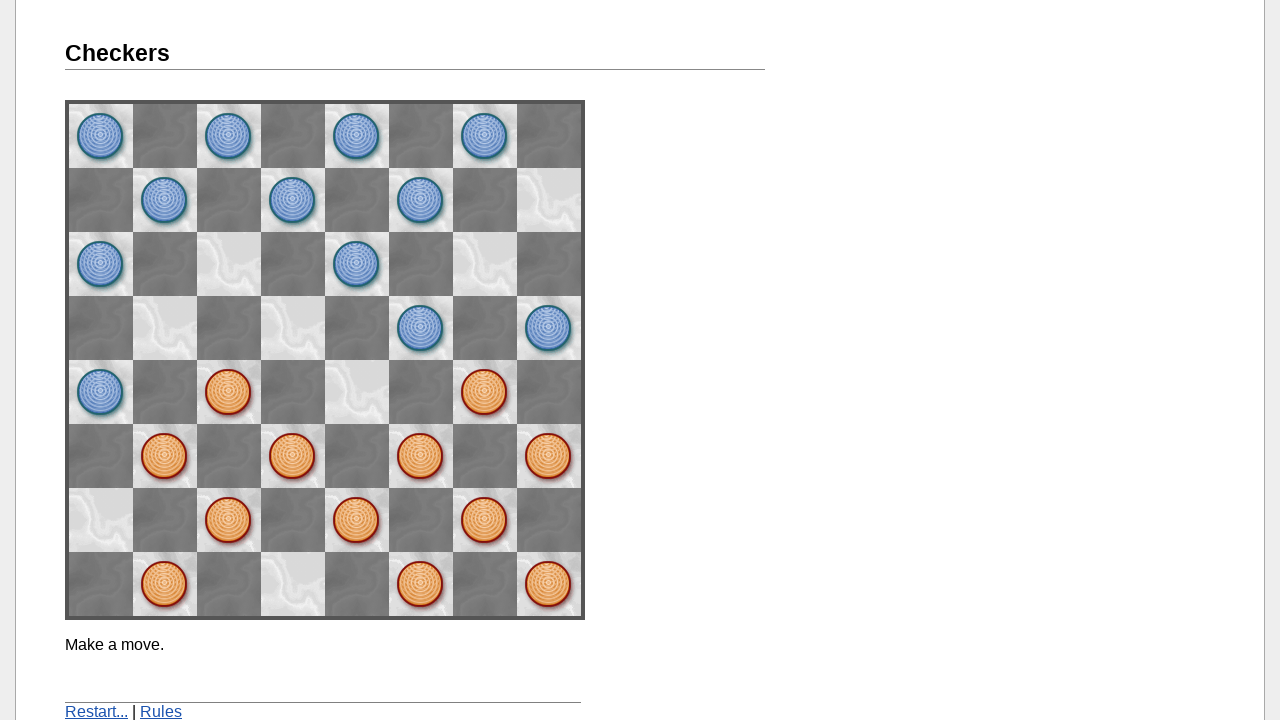

Clicked restart link to restart the game at (96, 712) on a[href='./']
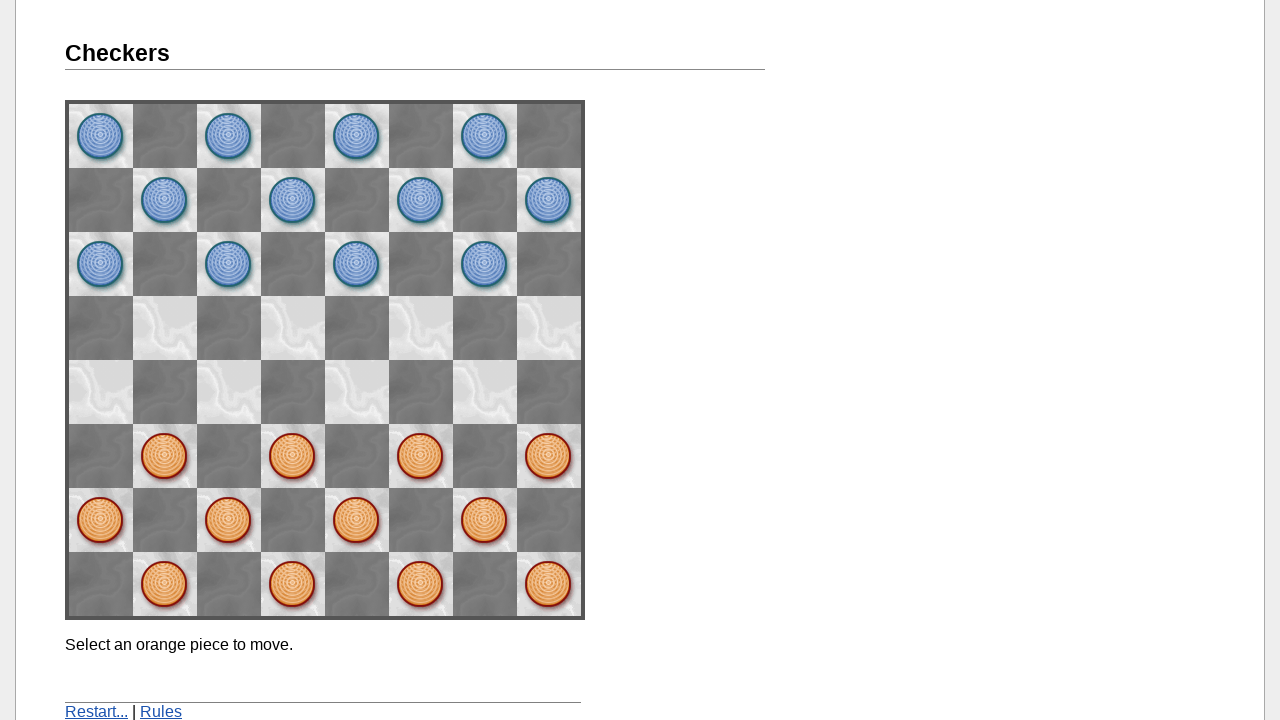

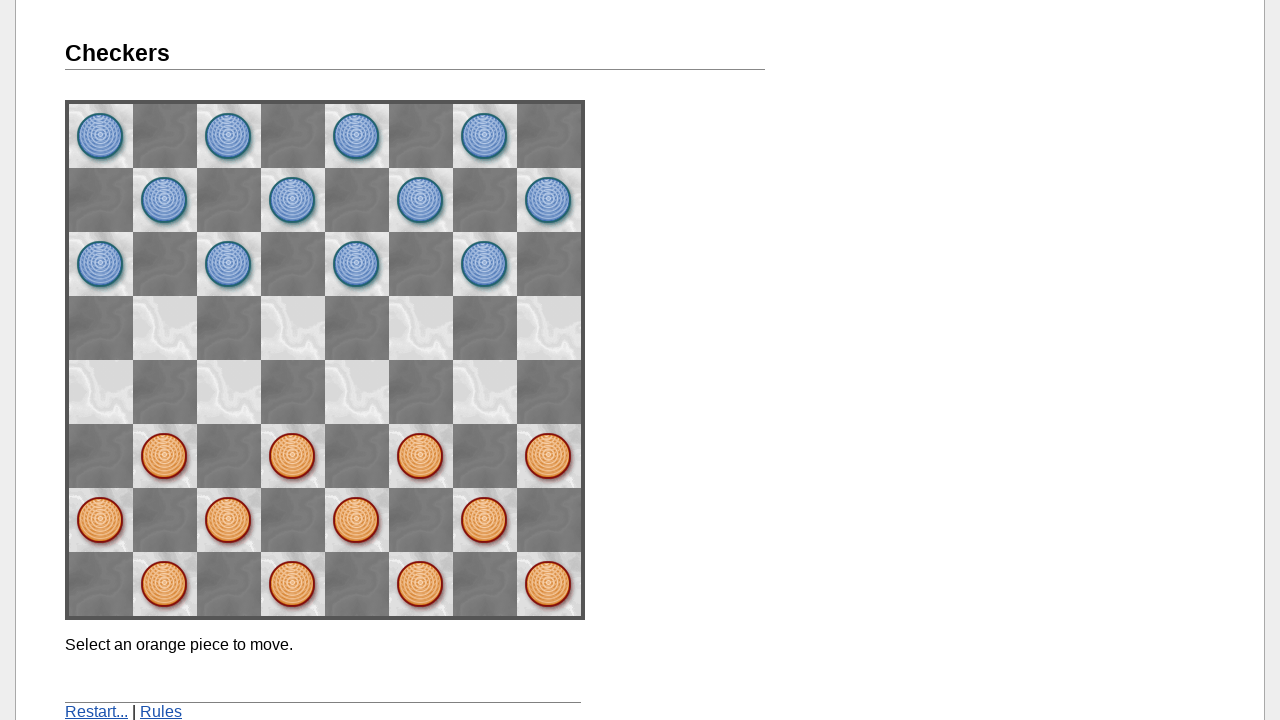